Tests the search functionality on Olimpica's website by entering a product name in the search field, pressing Enter, and verifying that product results are displayed in the gallery.

Starting URL: https://www.olimpica.com/

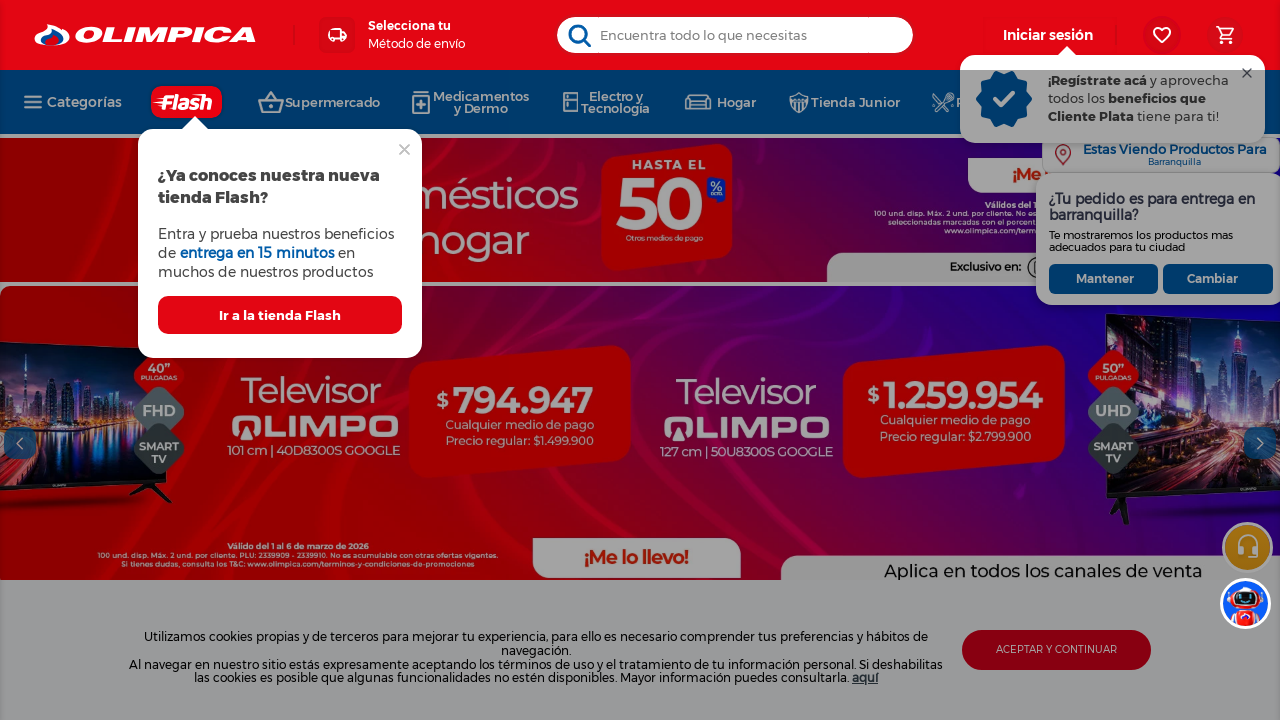

Search input field loaded and ready
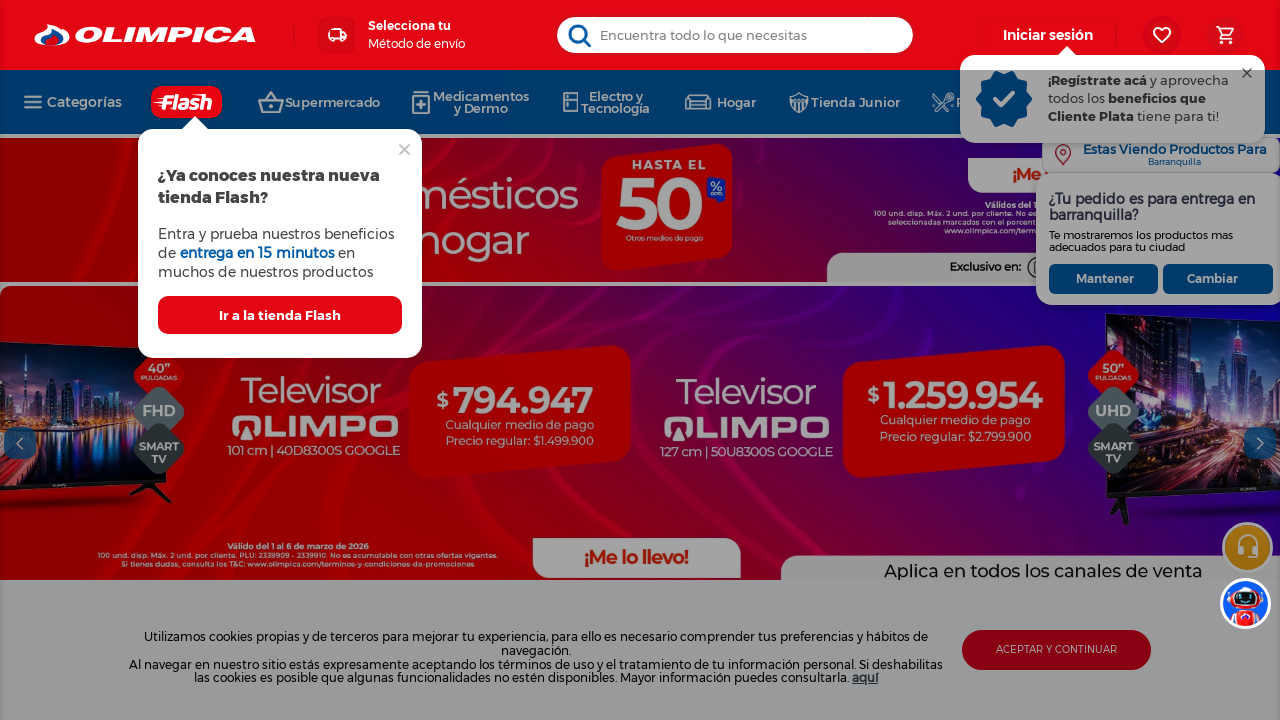

Clicked on search input field at (734, 35) on input#downshift-0-input
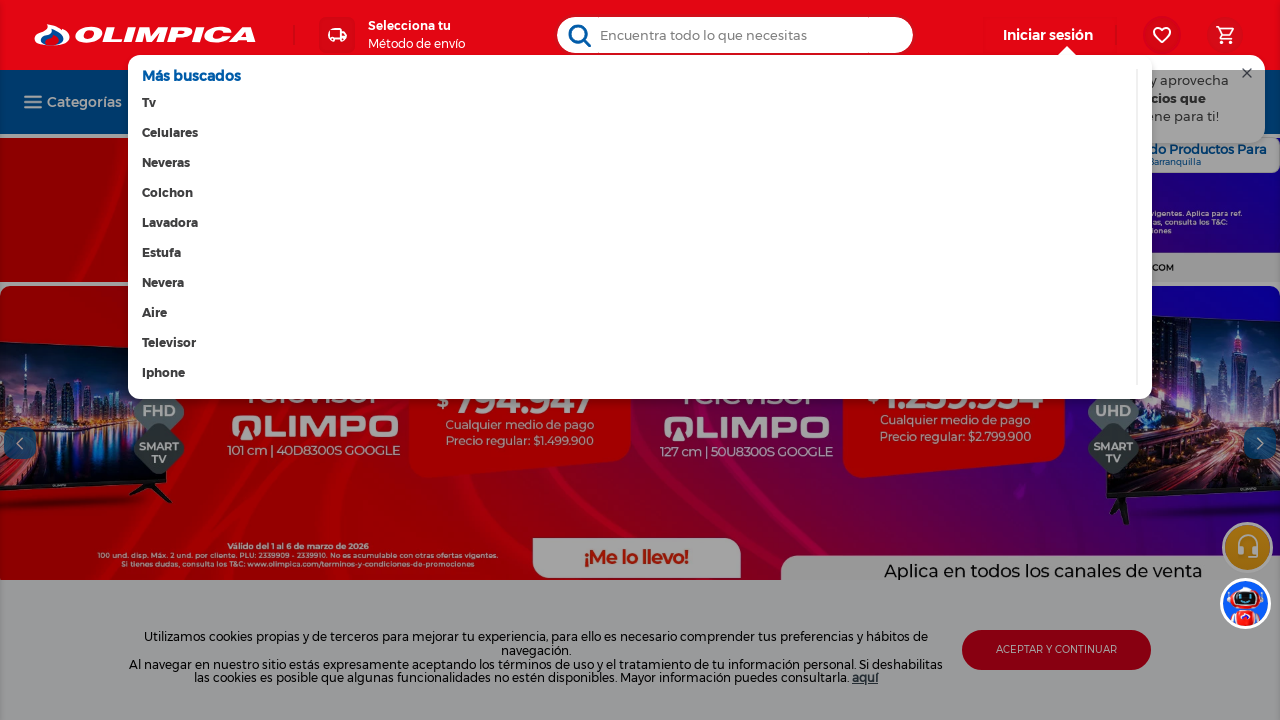

Typed 'arroz' in search field
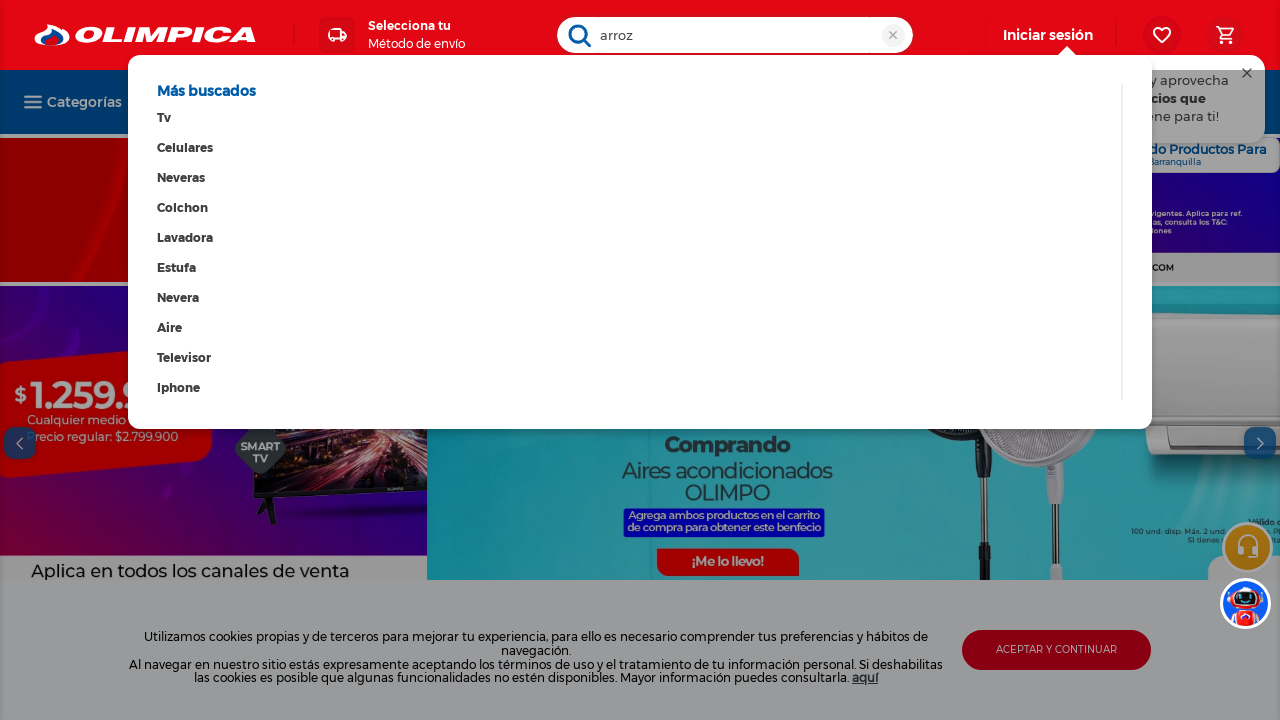

Pressed Enter to submit search query
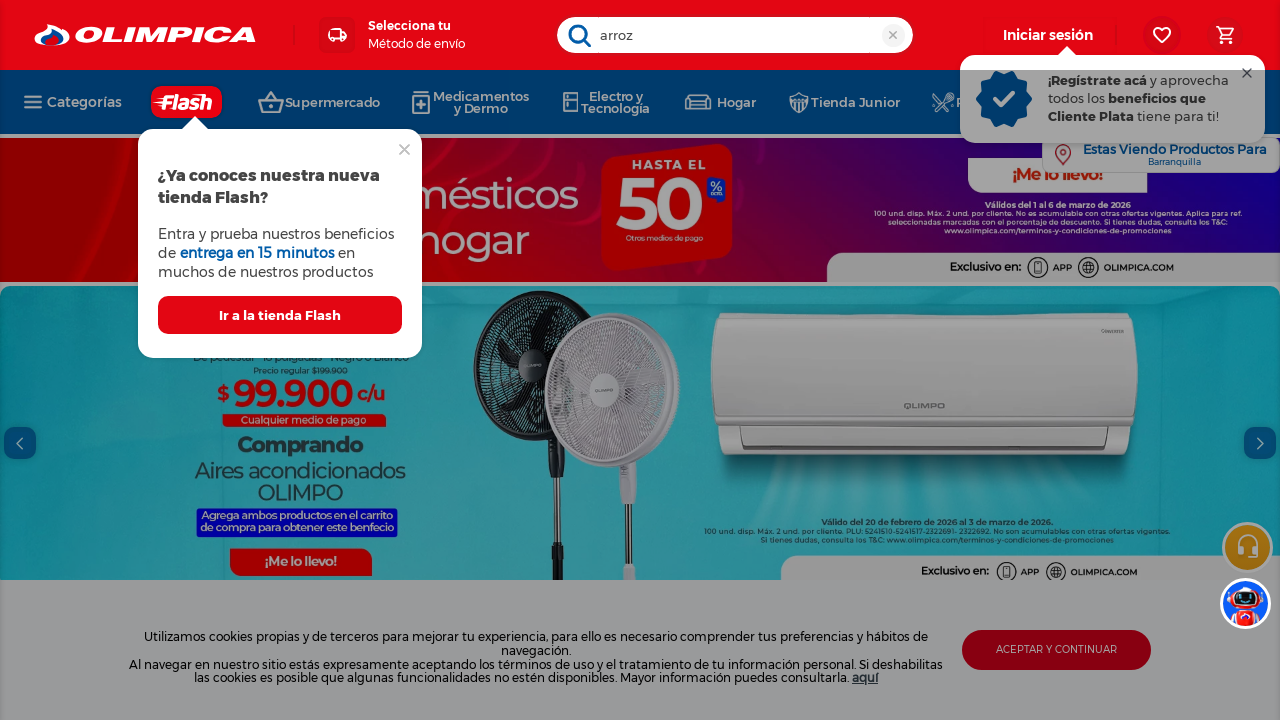

Product results displayed in gallery
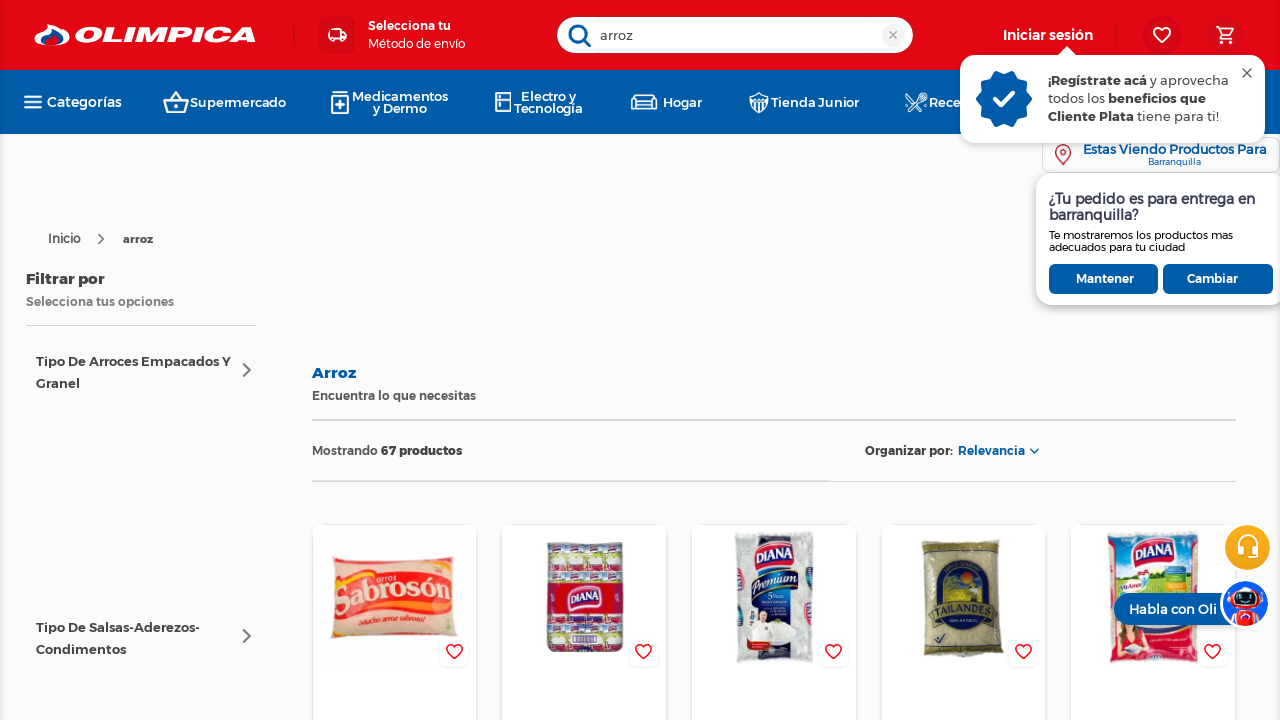

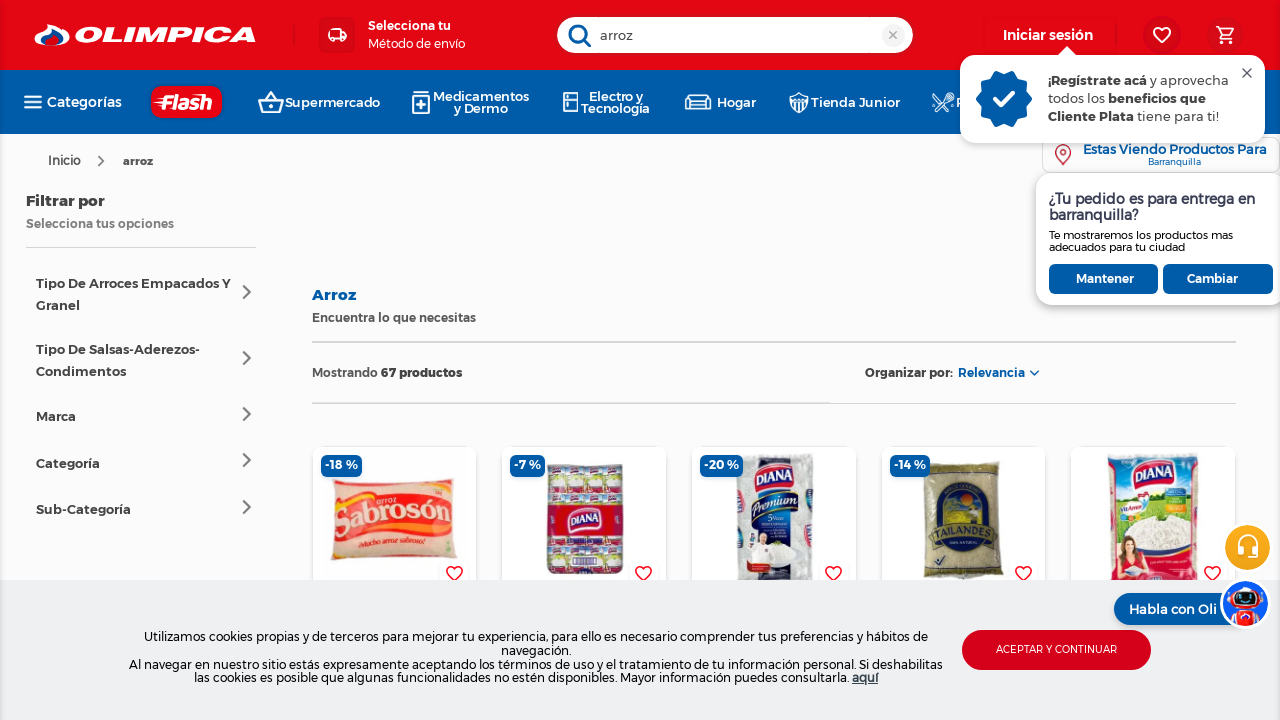